Navigates to Rahul Shetty Academy website and verifies the page loads correctly by checking the title, current URL, and page source are present.

Starting URL: https://rahulshettyacademy.com

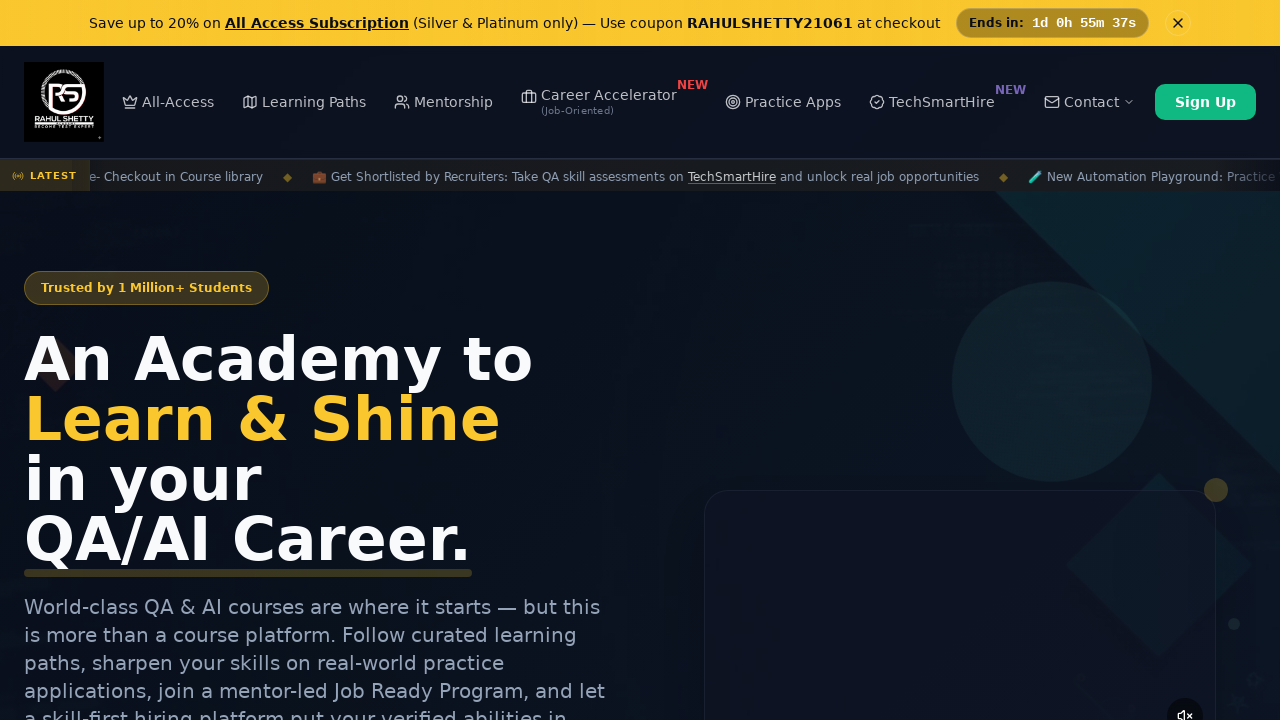

Page loaded - DOM content ready
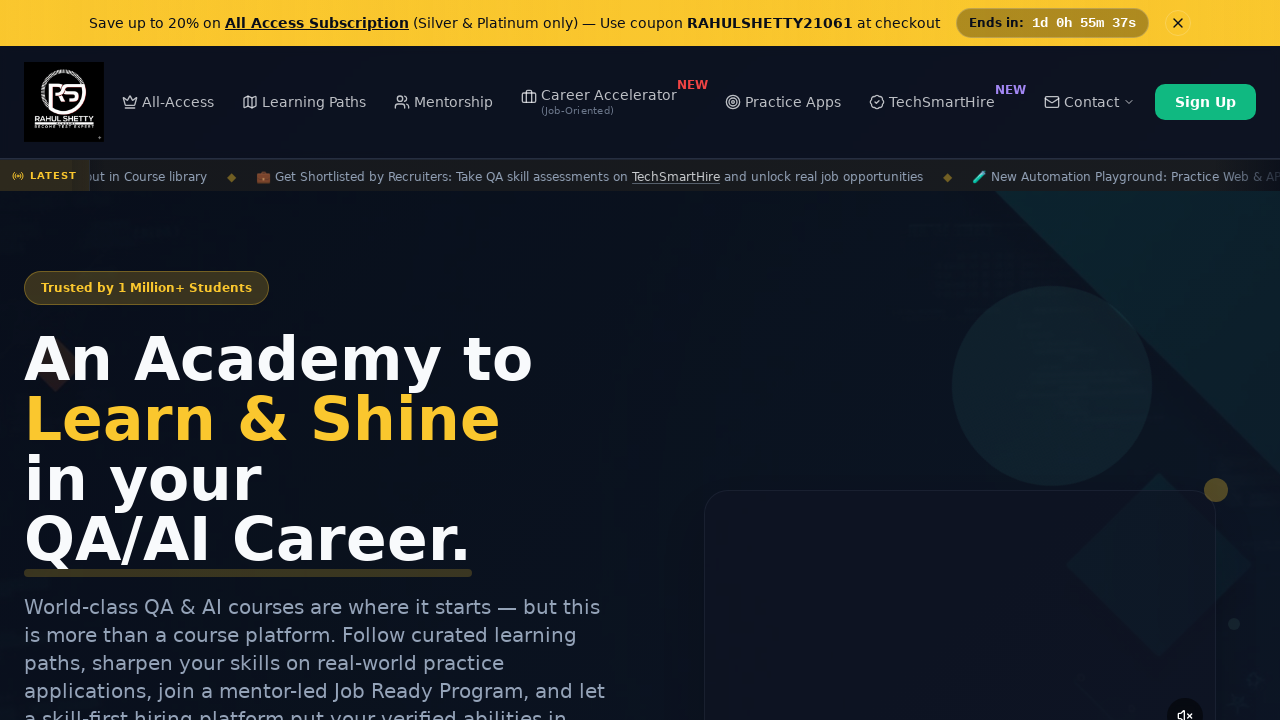

Retrieved page title: 'Rahul Shetty Academy | QA Automation, Playwright, AI Testing & Online Training'
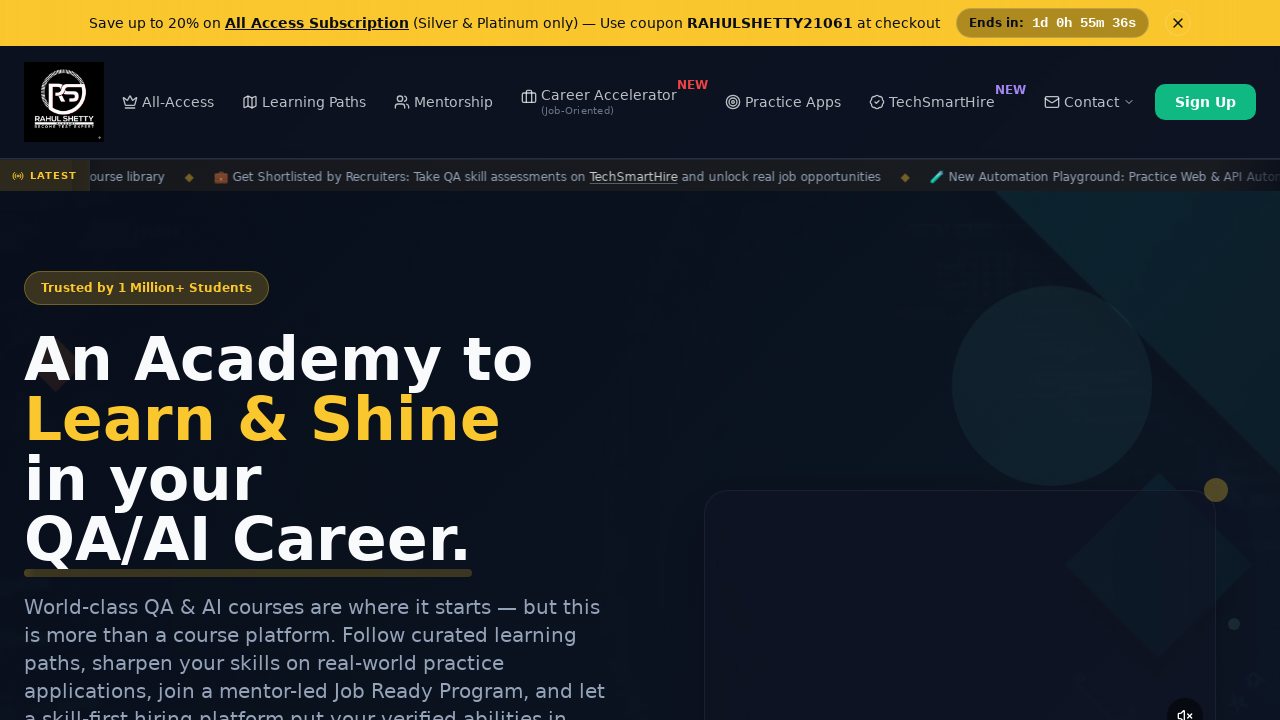

Verified page title is not empty
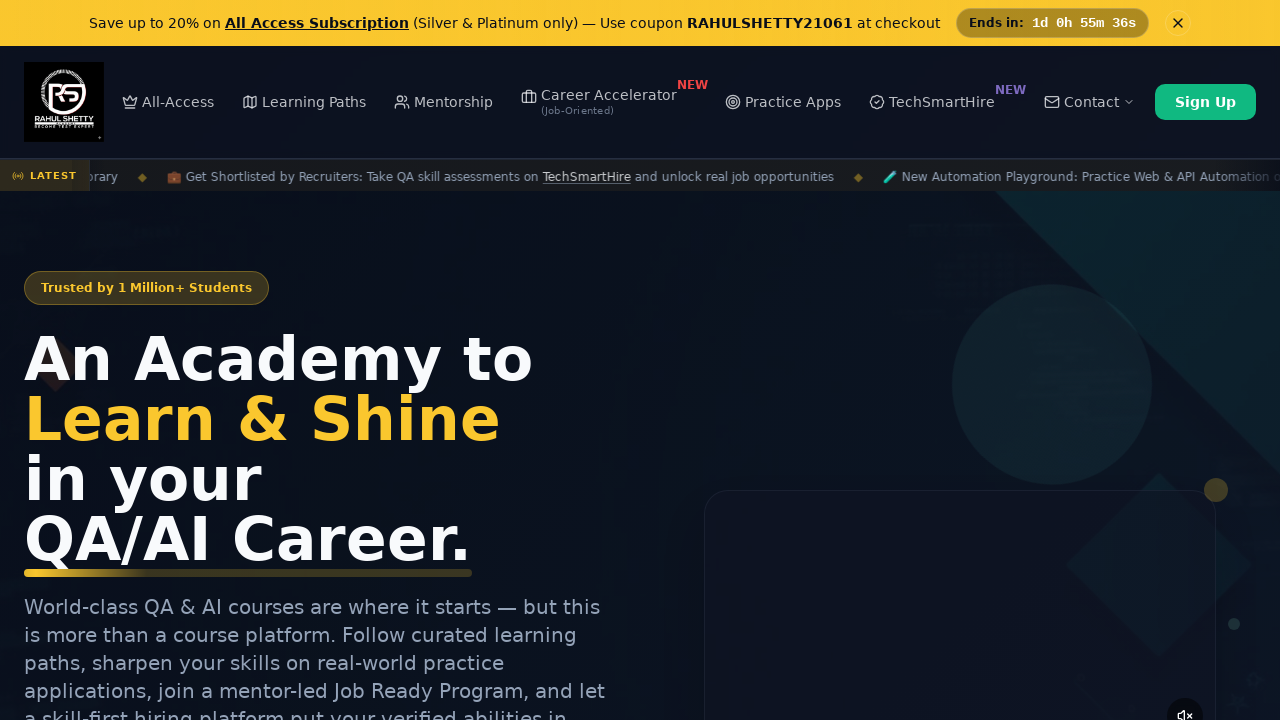

Retrieved current URL: 'https://rahulshettyacademy.com/'
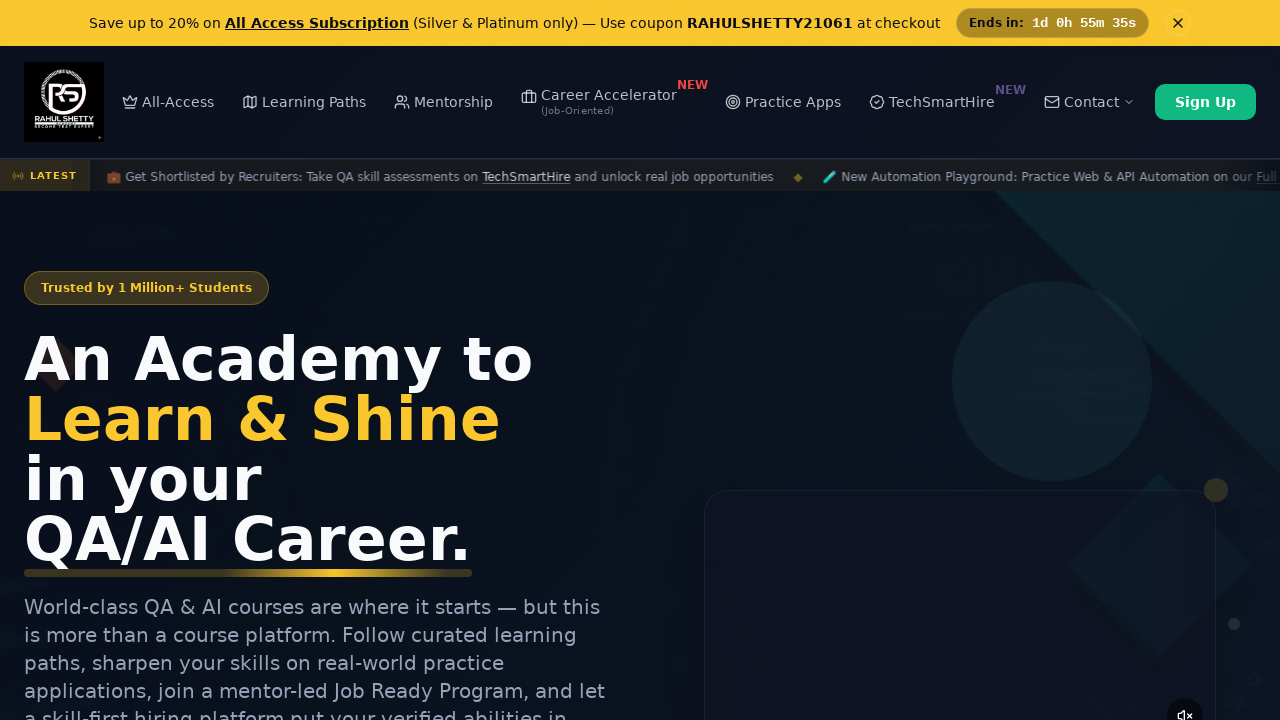

Verified URL contains rahulshettyacademy.com domain
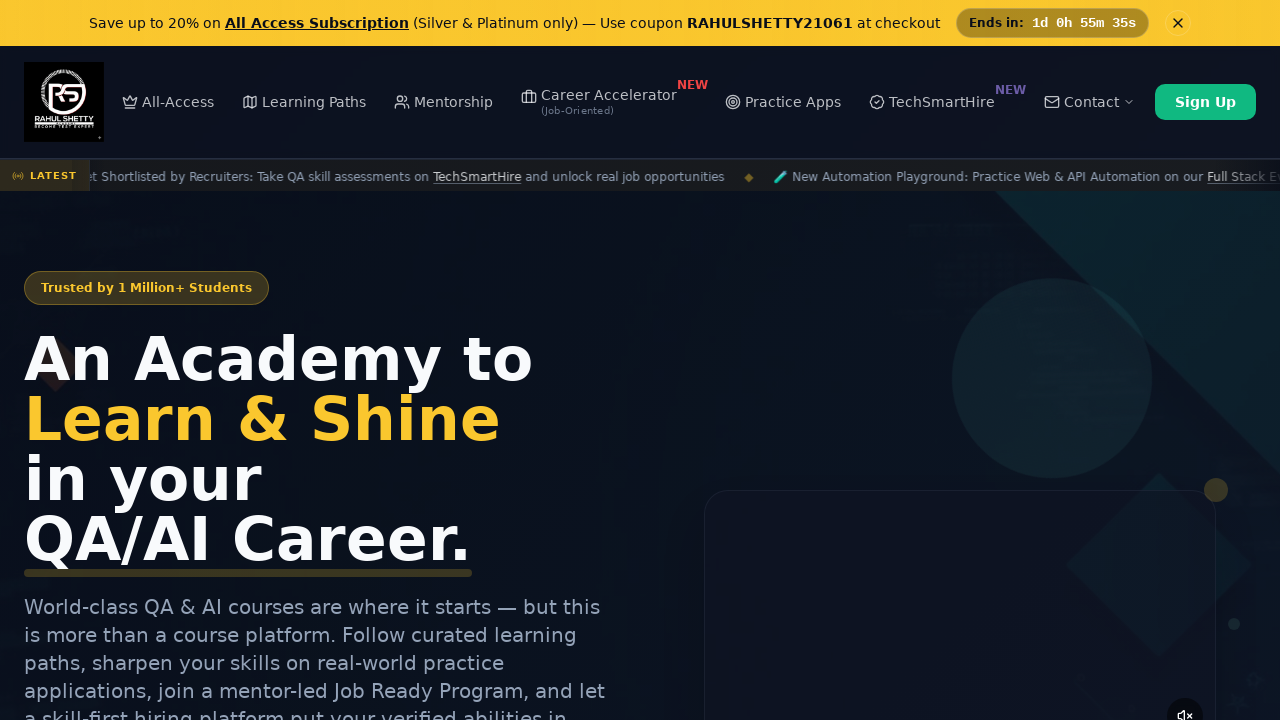

Retrieved page source content (157823 characters)
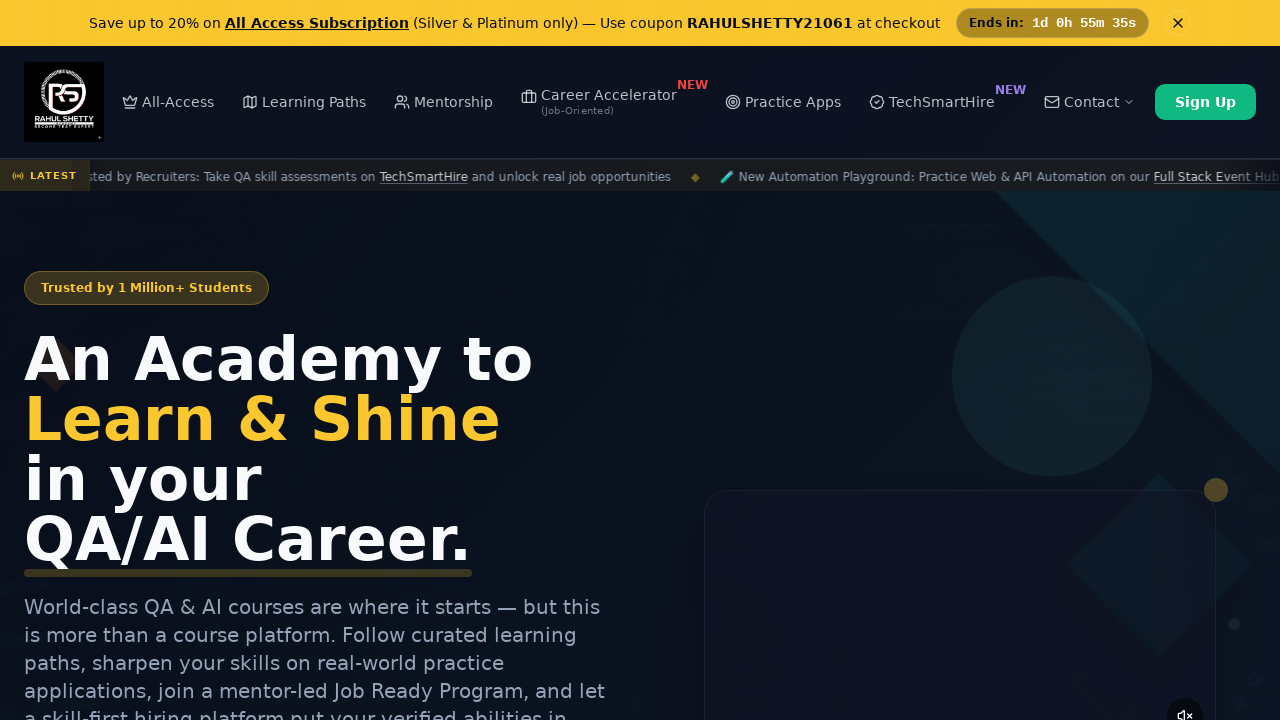

Verified page source is not empty
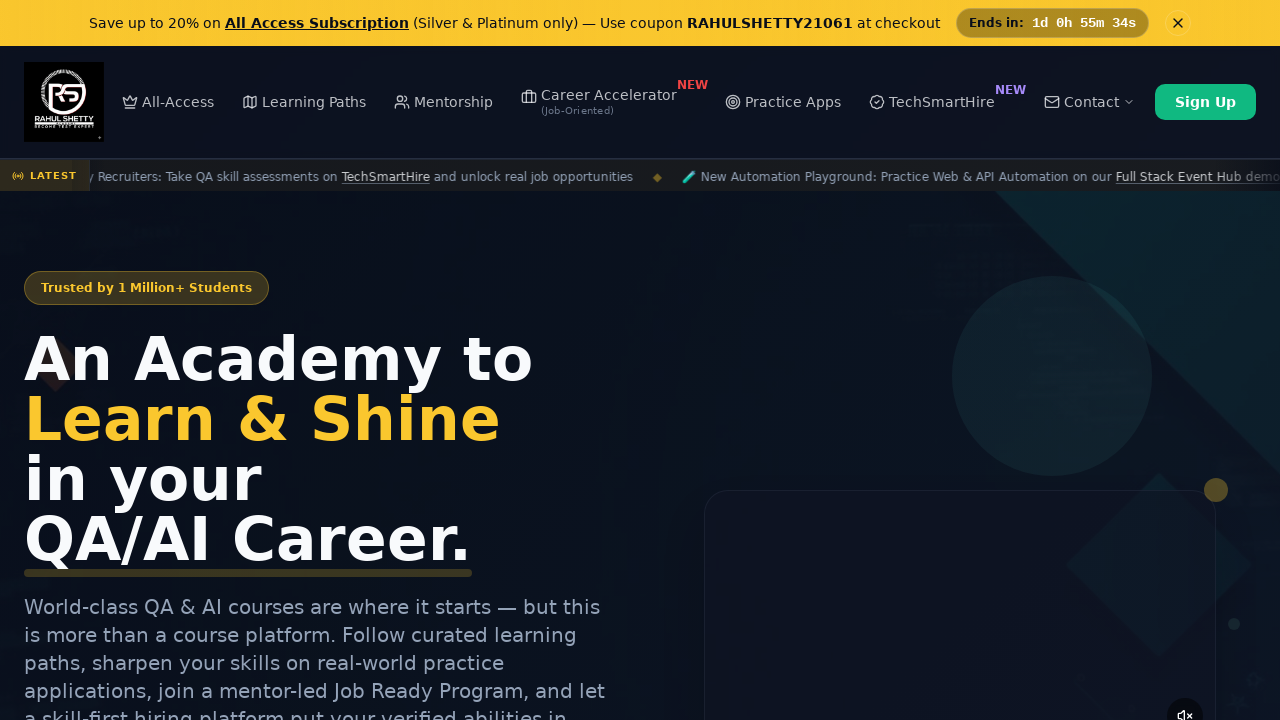

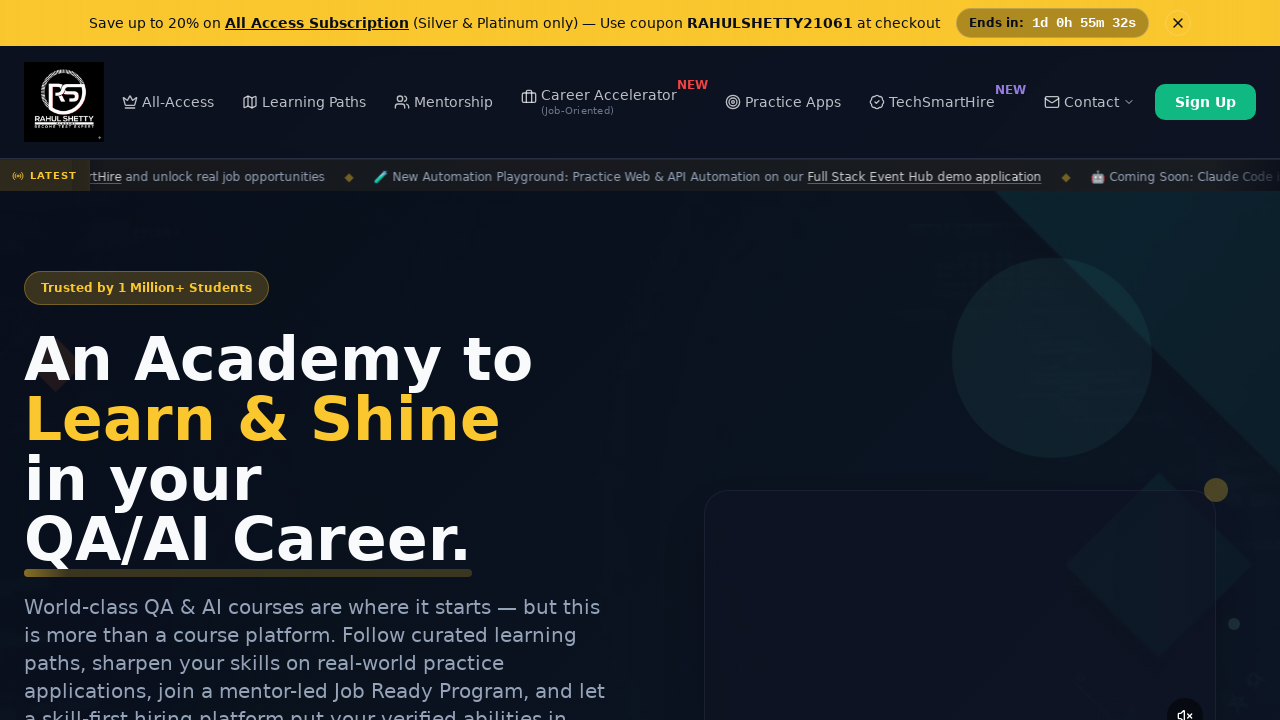